Tests that the Clear completed button is hidden when no completed items exist

Starting URL: https://demo.playwright.dev/todomvc

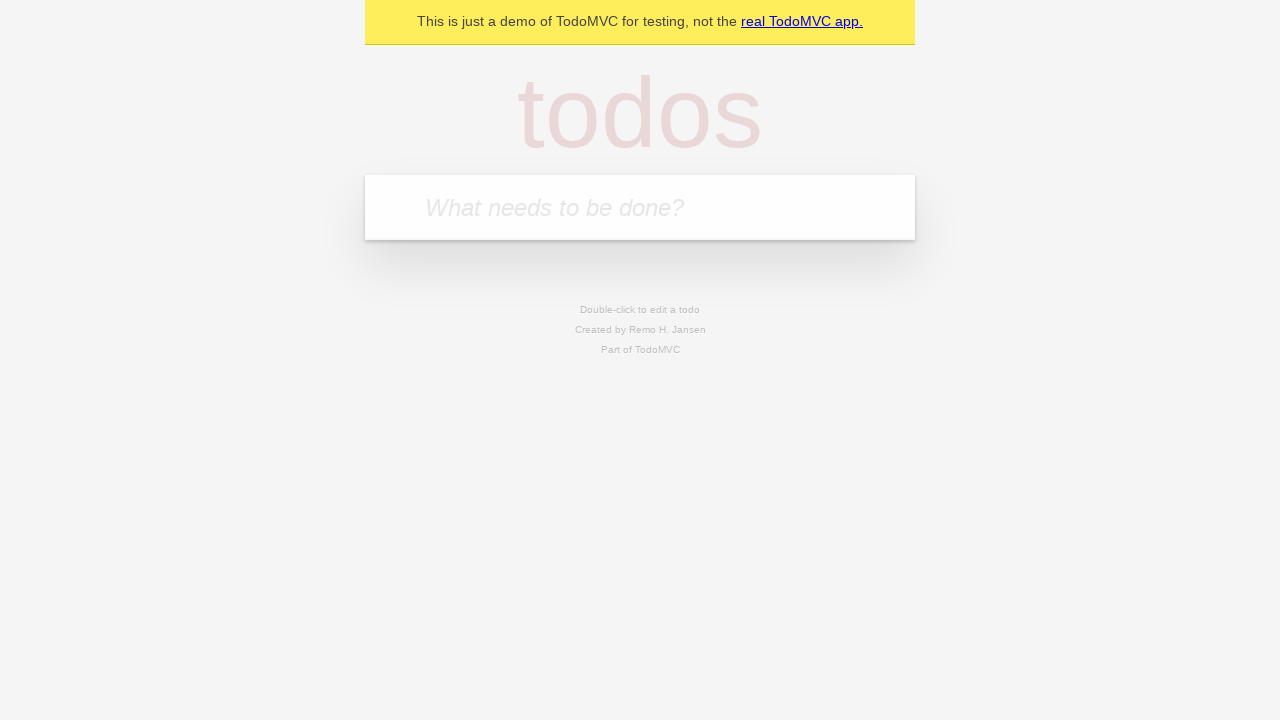

Filled first todo field with 'buy some cheese' on internal:attr=[placeholder="What needs to be done?"i]
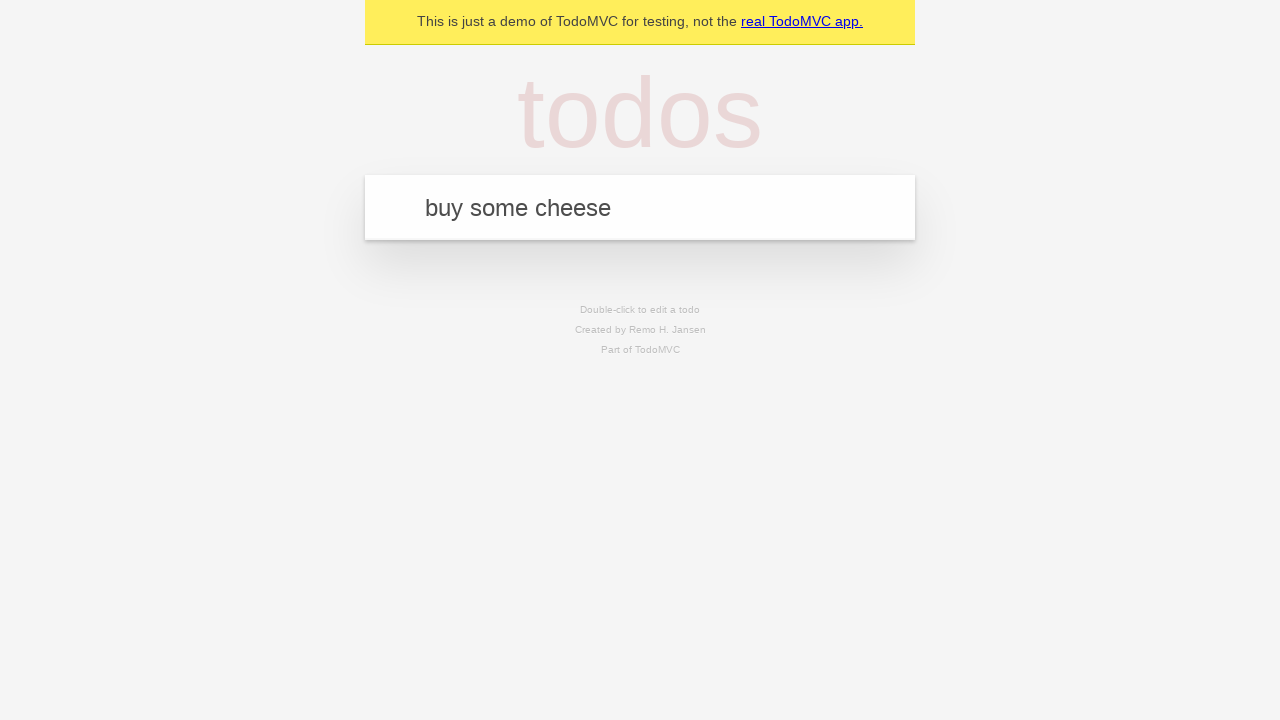

Pressed Enter to create first todo on internal:attr=[placeholder="What needs to be done?"i]
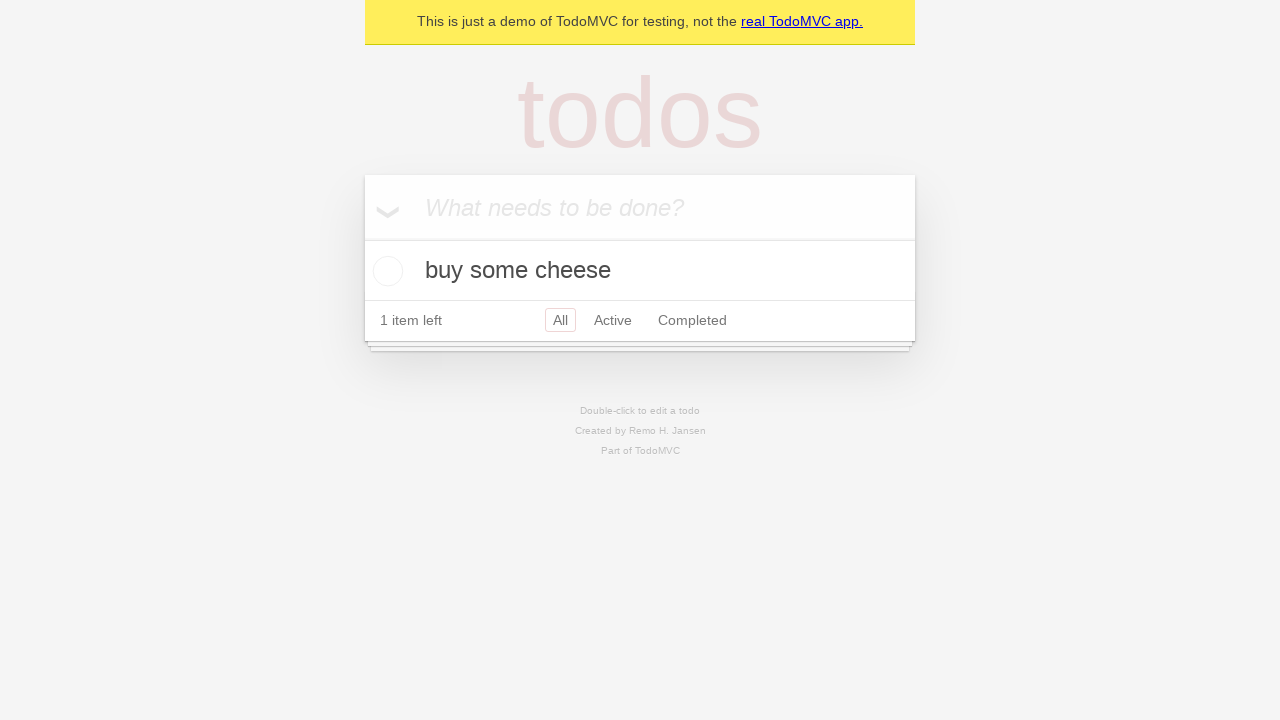

Filled second todo field with 'feed the cat' on internal:attr=[placeholder="What needs to be done?"i]
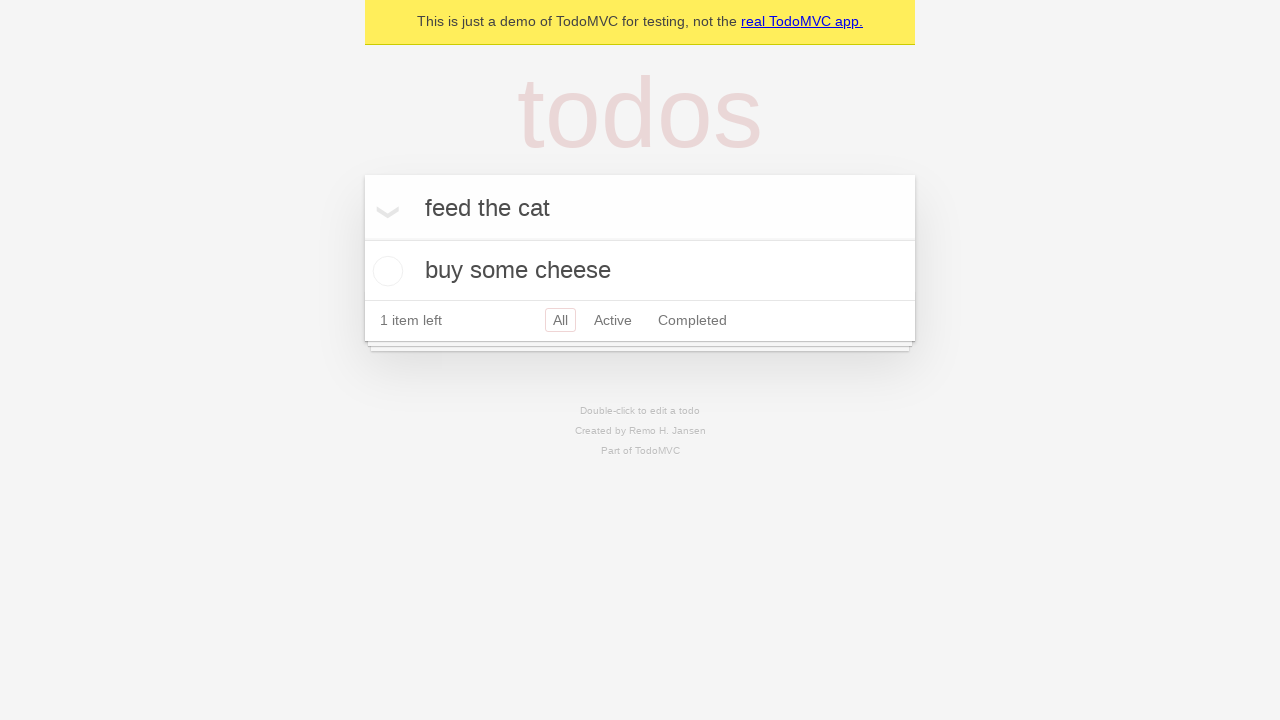

Pressed Enter to create second todo on internal:attr=[placeholder="What needs to be done?"i]
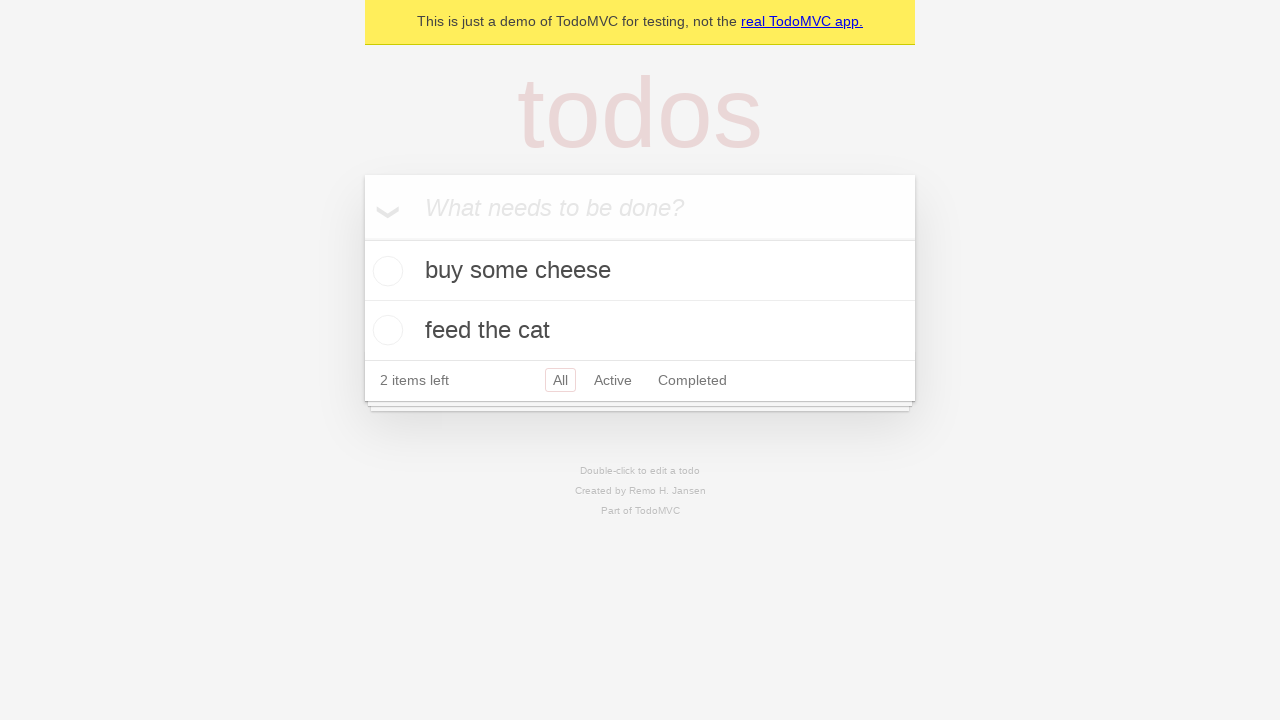

Filled third todo field with 'book a doctors appointment' on internal:attr=[placeholder="What needs to be done?"i]
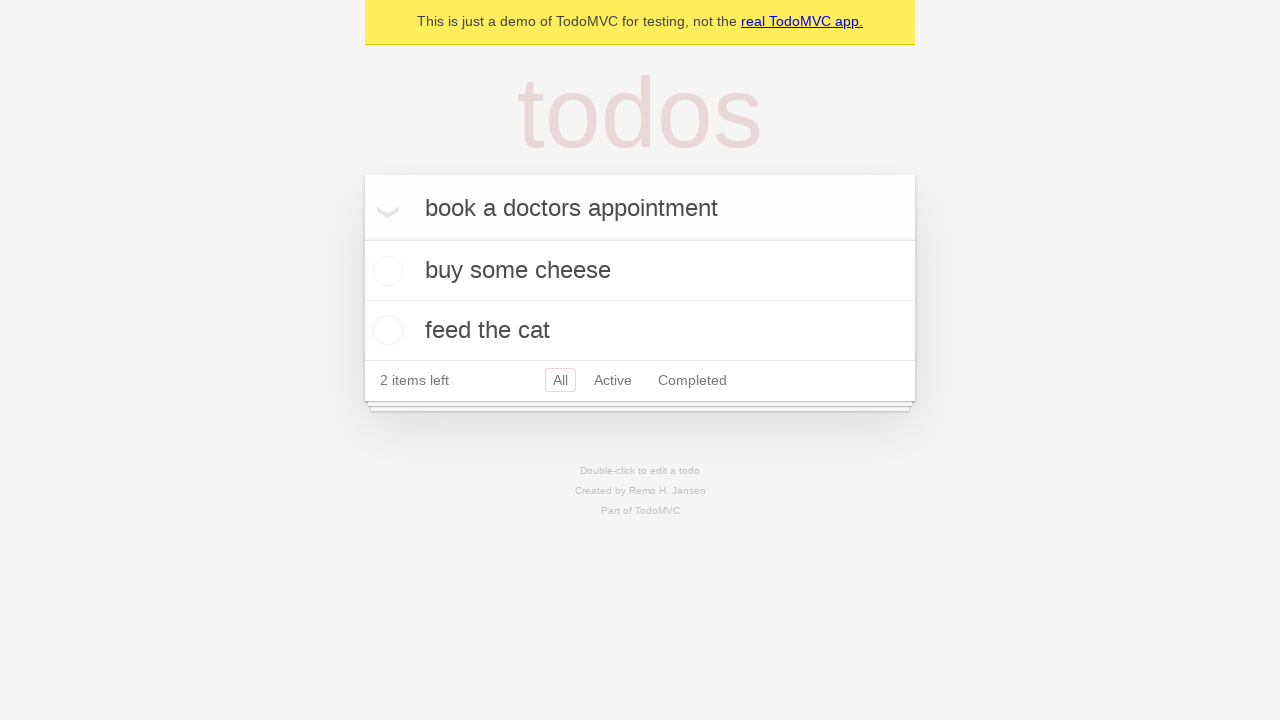

Pressed Enter to create third todo on internal:attr=[placeholder="What needs to be done?"i]
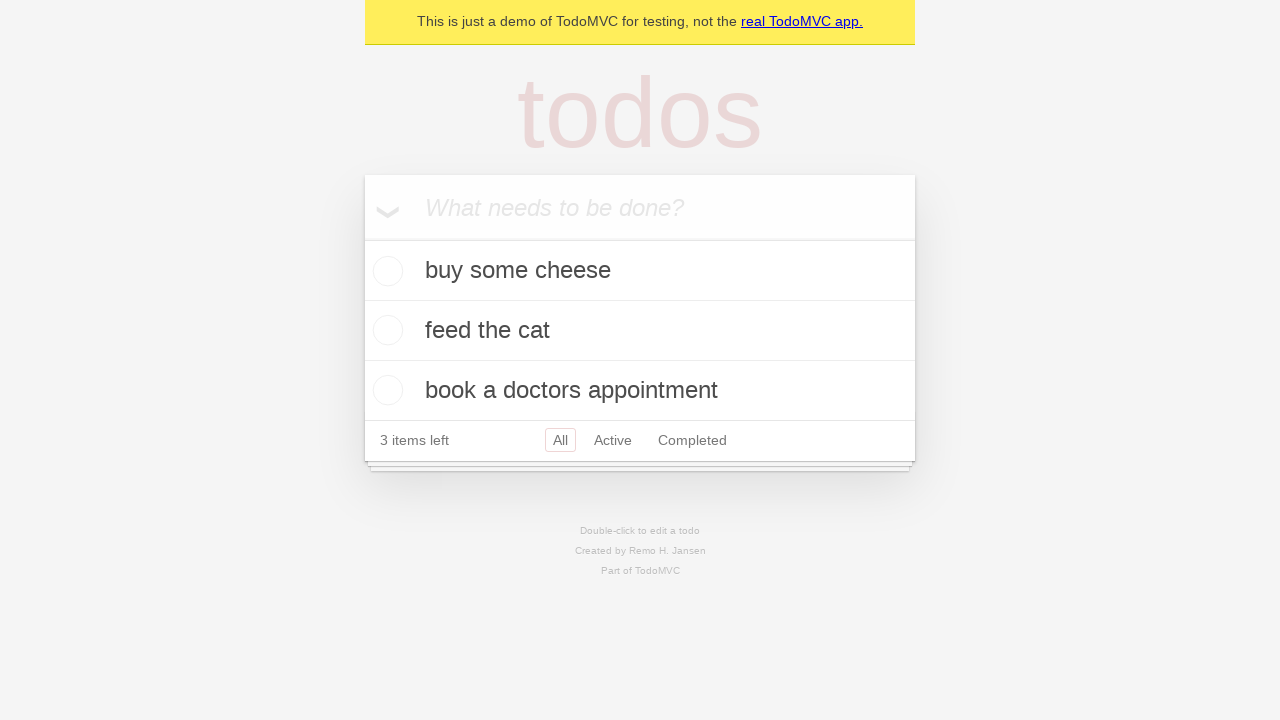

Checked the first todo item as completed at (385, 271) on .todo-list li .toggle >> nth=0
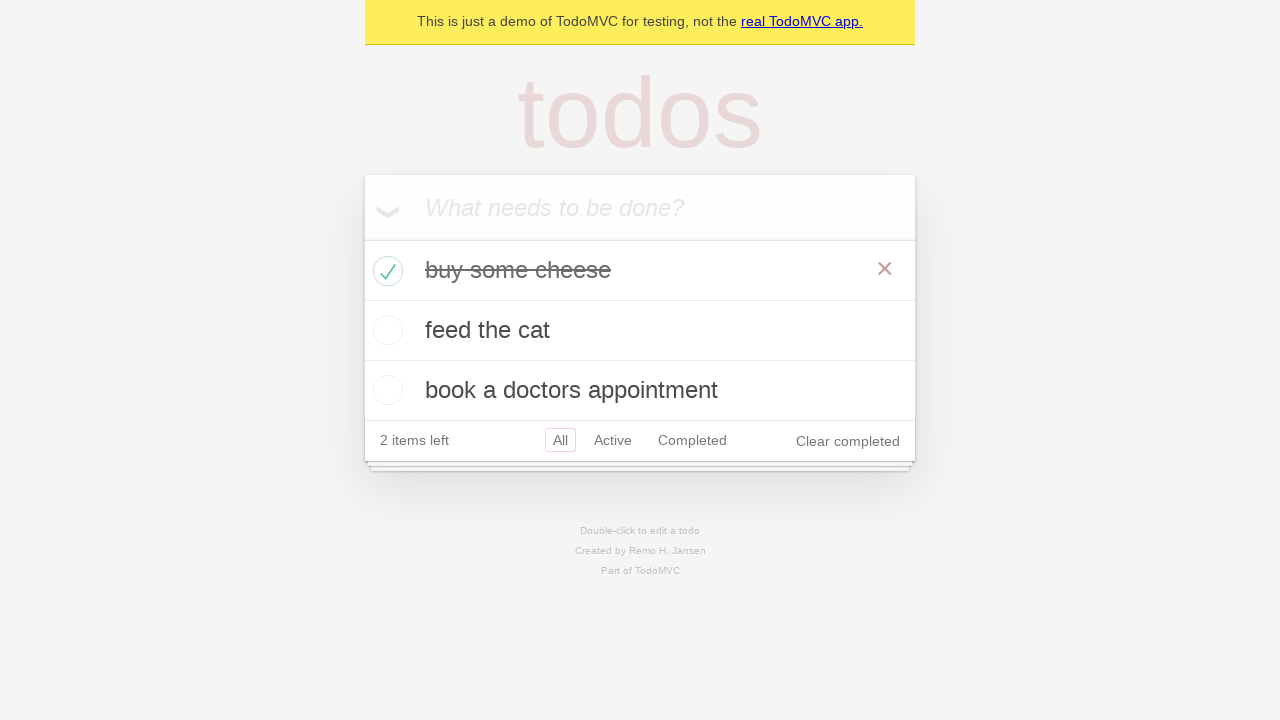

Clicked 'Clear completed' button to remove completed todo at (848, 441) on internal:role=button[name="Clear completed"i]
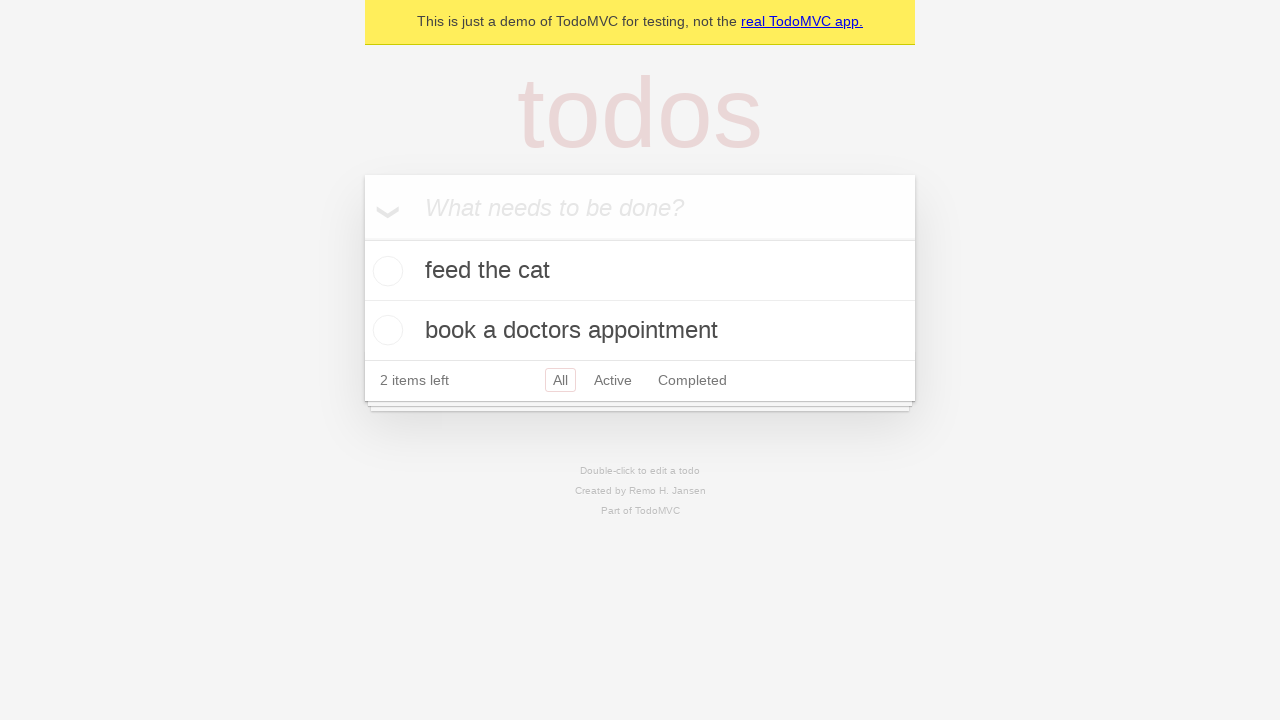

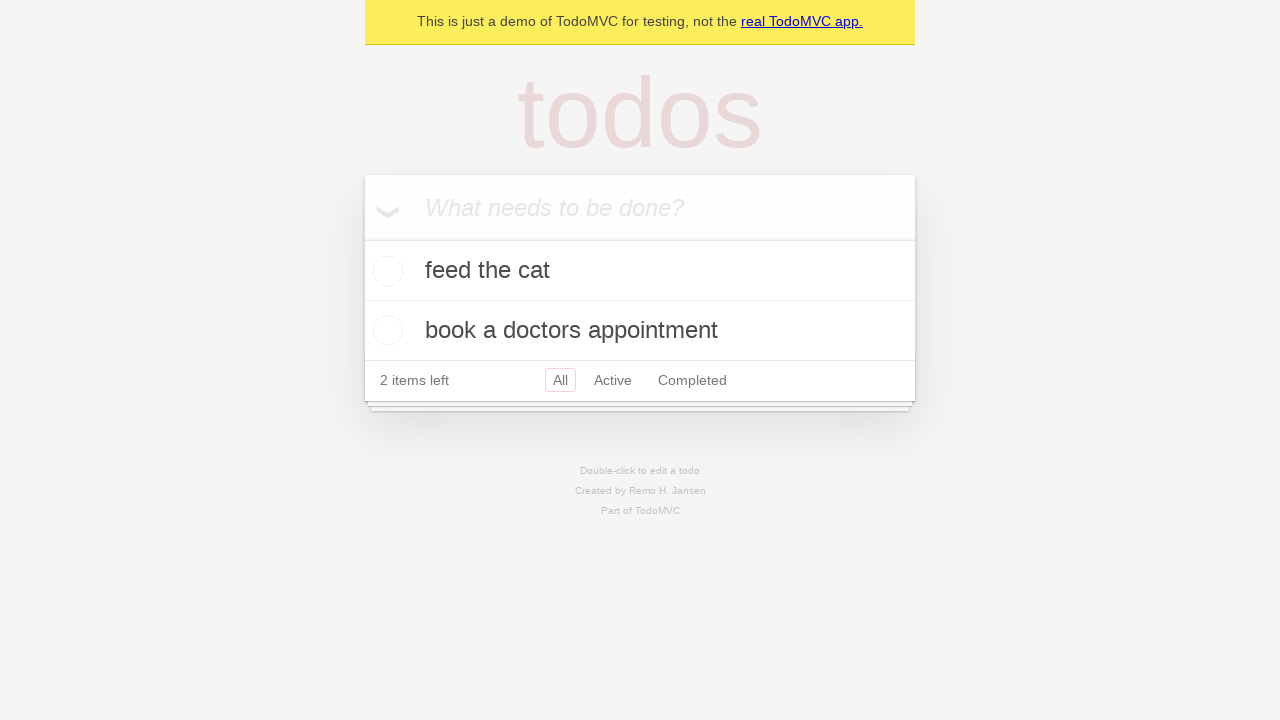